Tests form interaction by randomly selecting a checkbox, using that value to select from a dropdown, filling a text field, and handling an alert dialog

Starting URL: https://rahulshettyacademy.com/AutomationPractice/

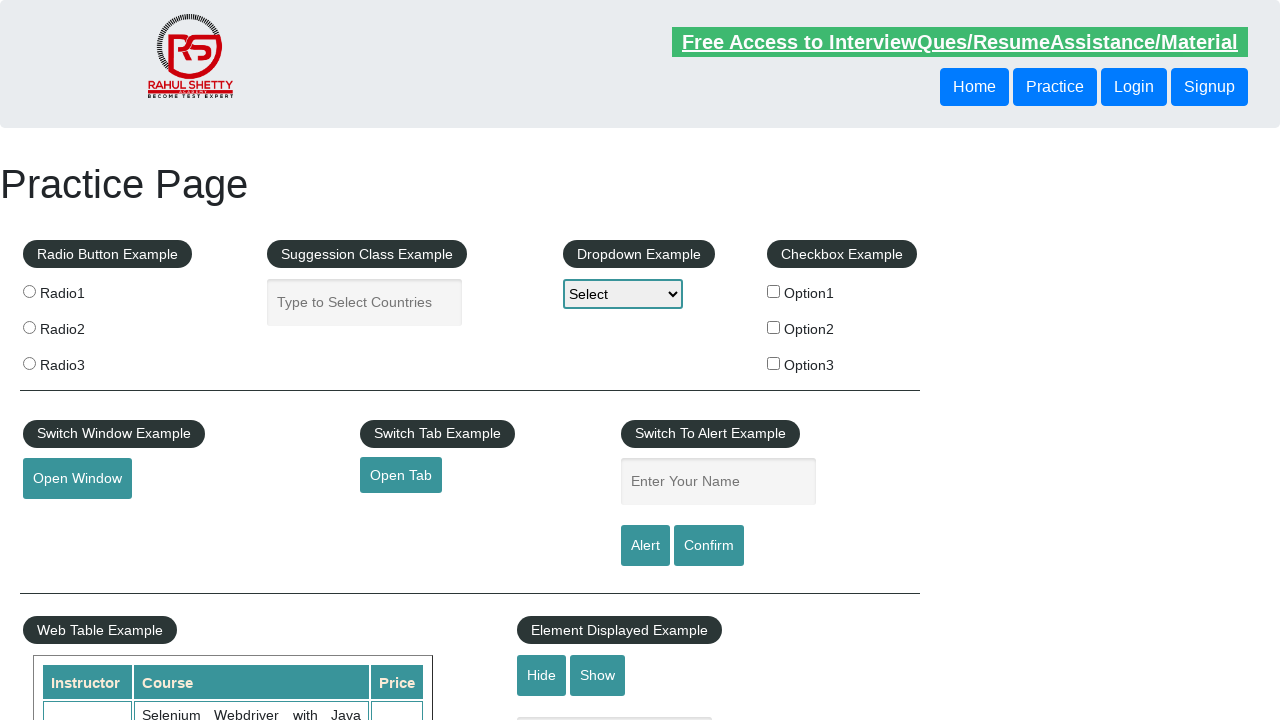

Navigated to AutomationPractice page
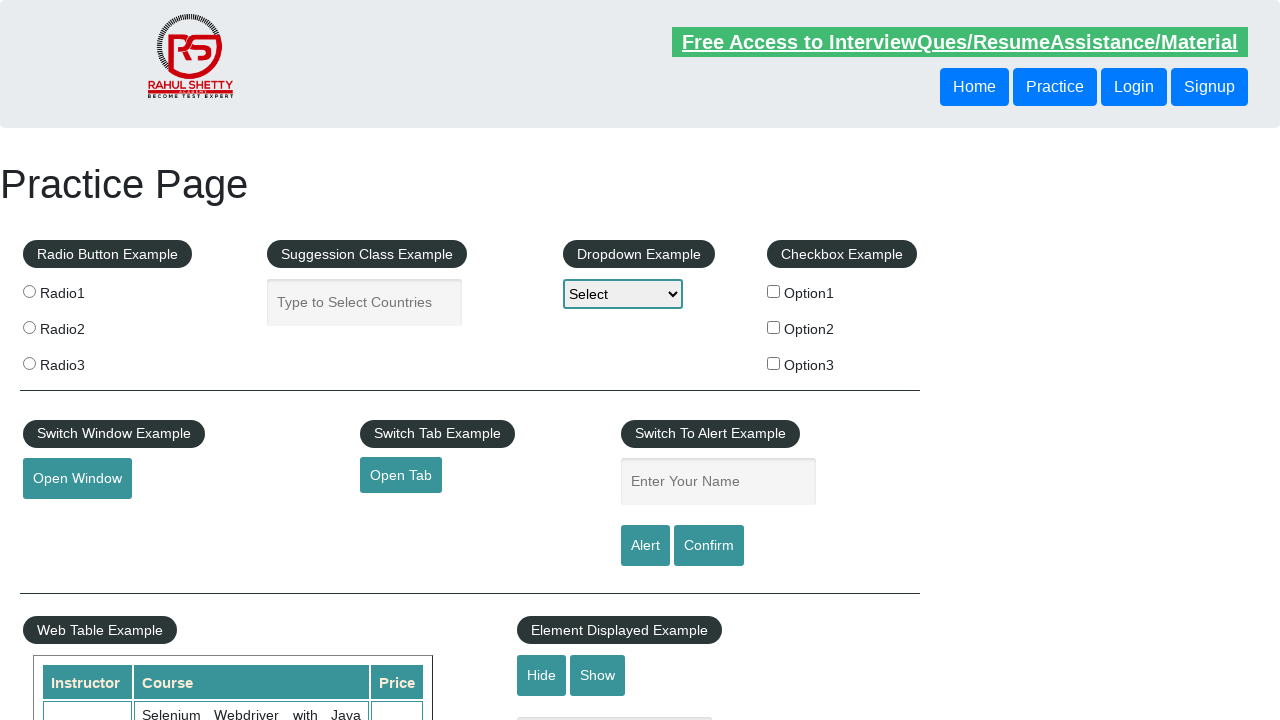

Located all checkboxes in checkbox example section
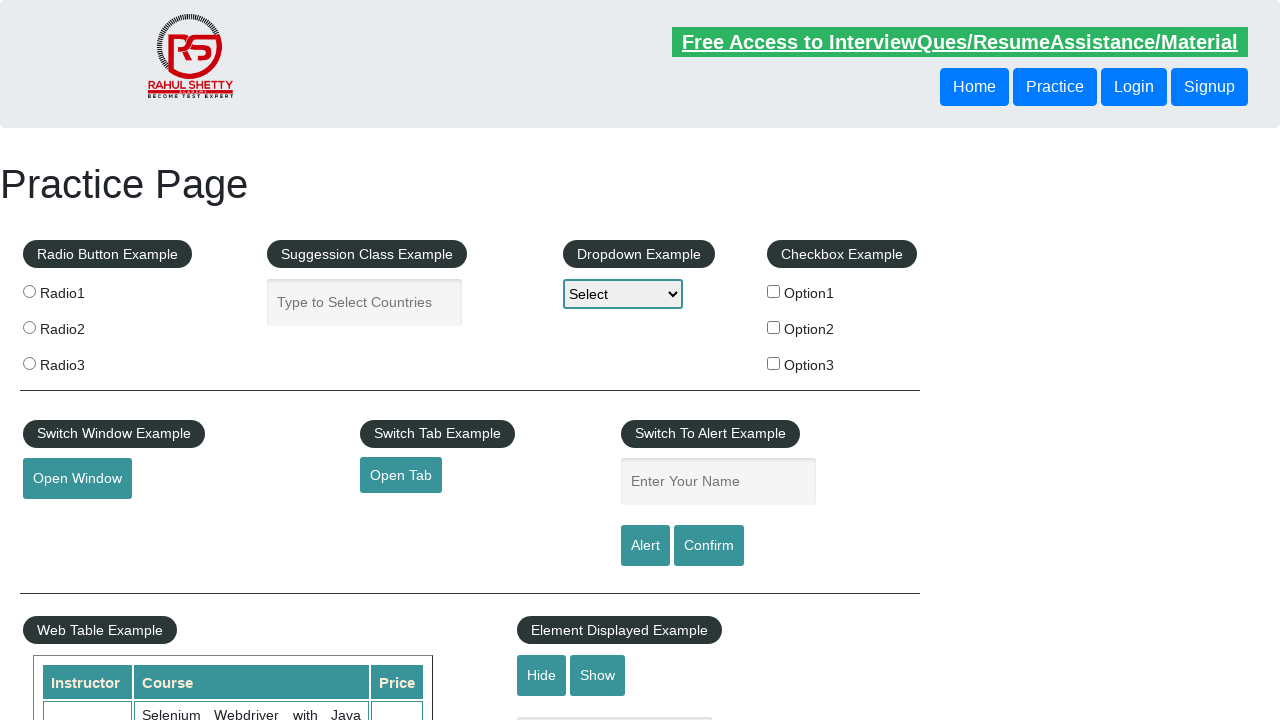

Randomly selected and clicked checkbox at index 1 at (774, 327) on xpath=//div[@id='checkbox-example']/fieldset/label/input >> nth=1
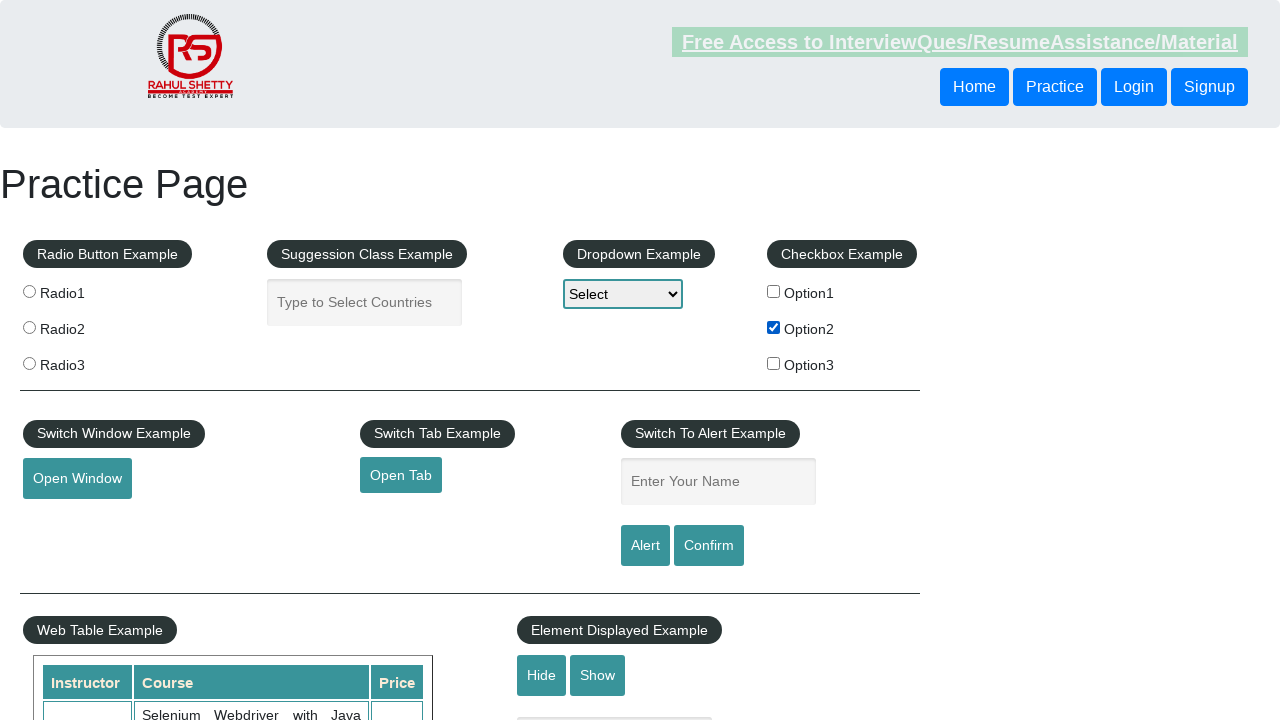

Retrieved checkbox value: 'option2'
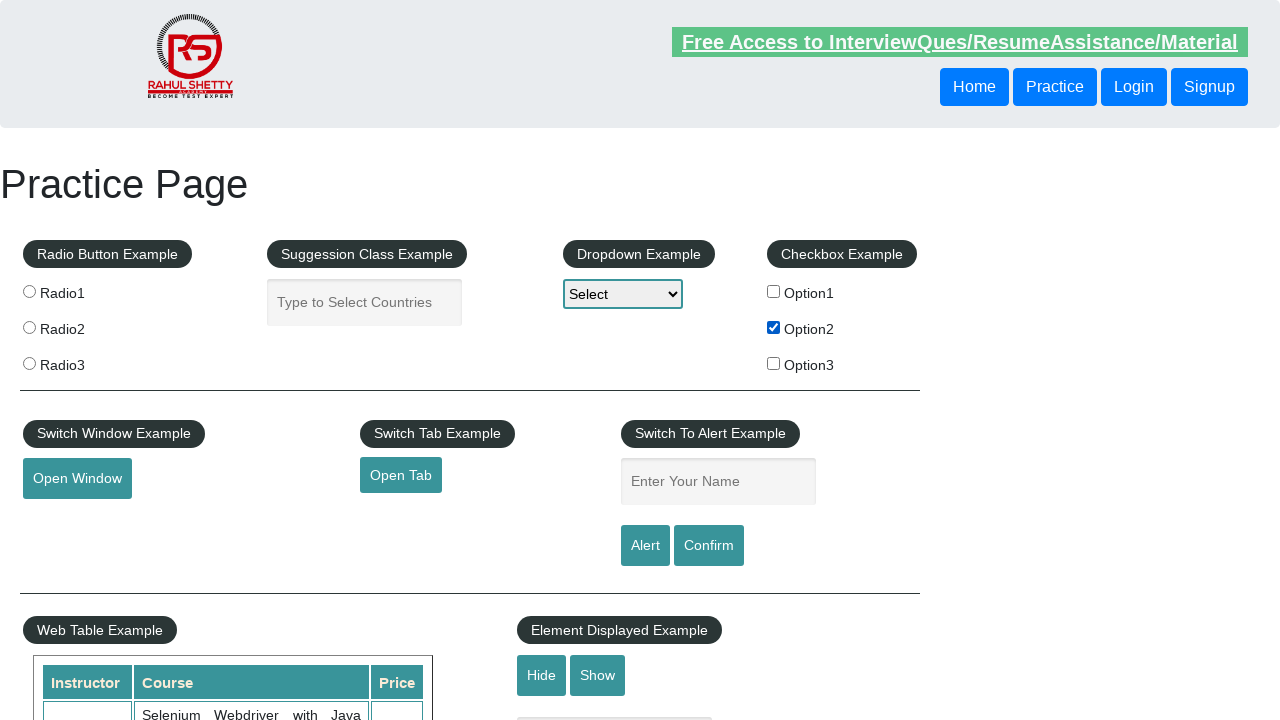

Capitalized checkbox value to: 'Option2'
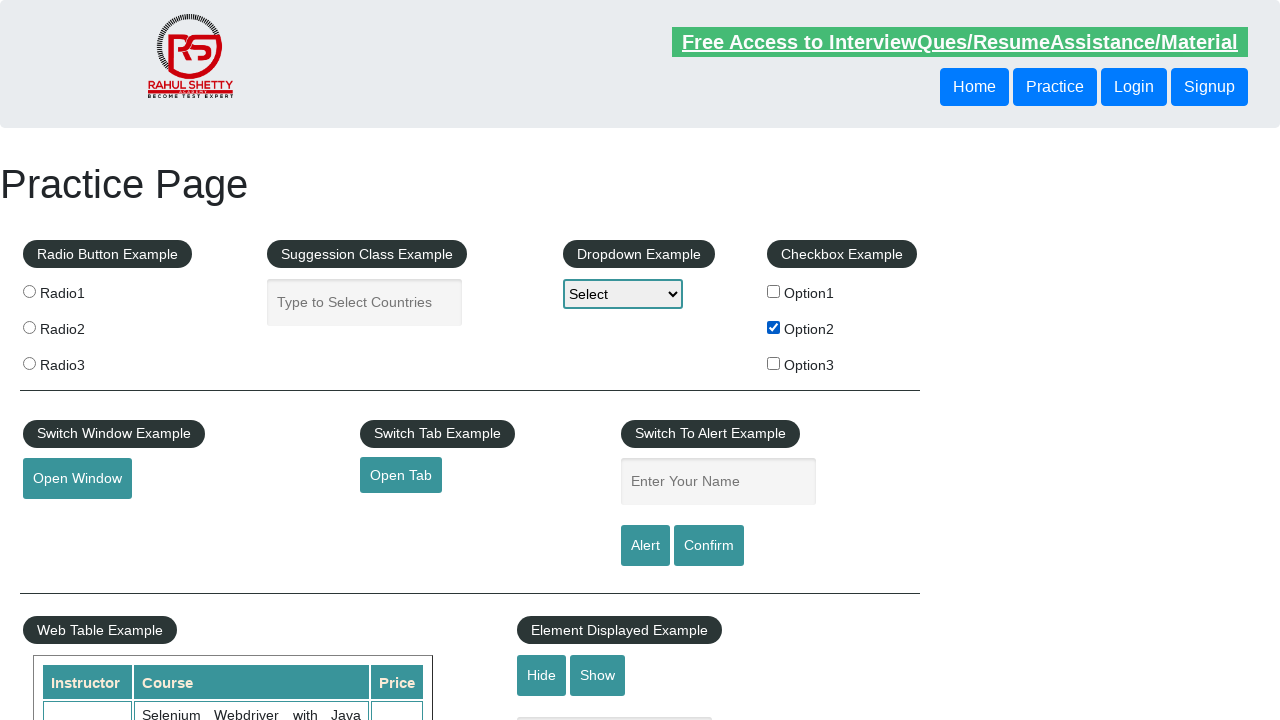

Selected 'Option2' from dropdown on #dropdown-class-example
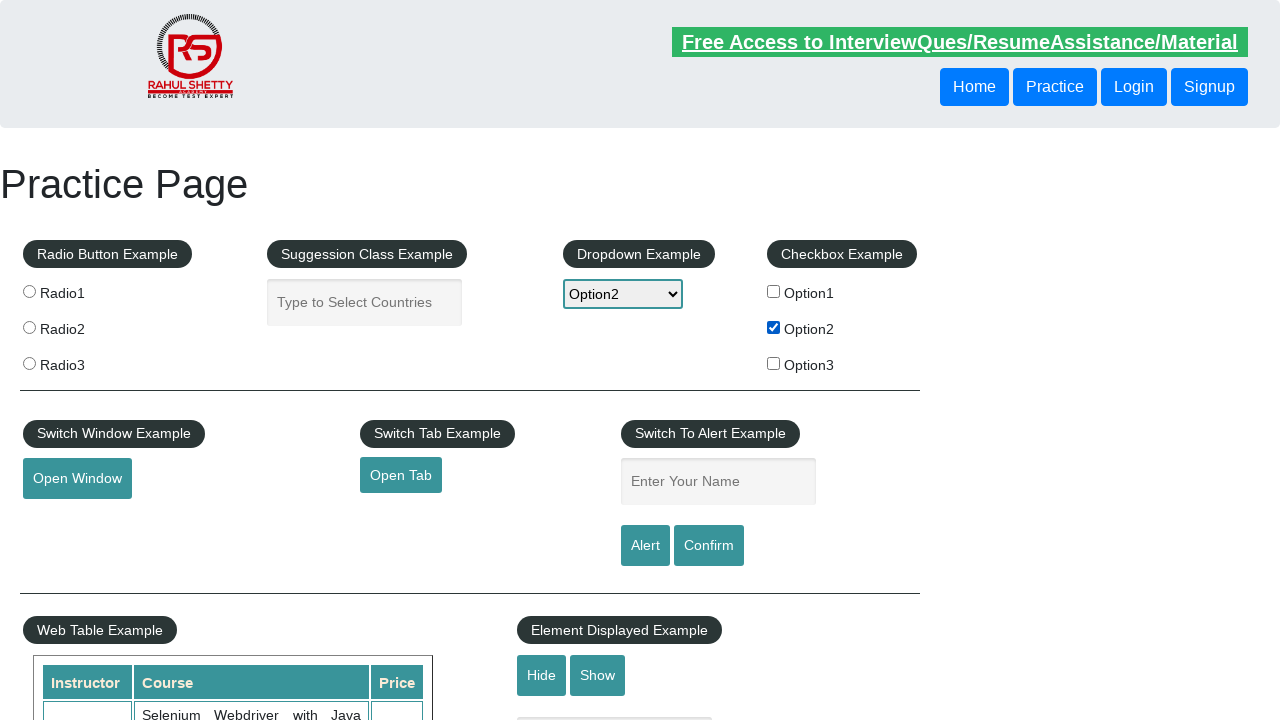

Filled name field with 'Option2' on #name
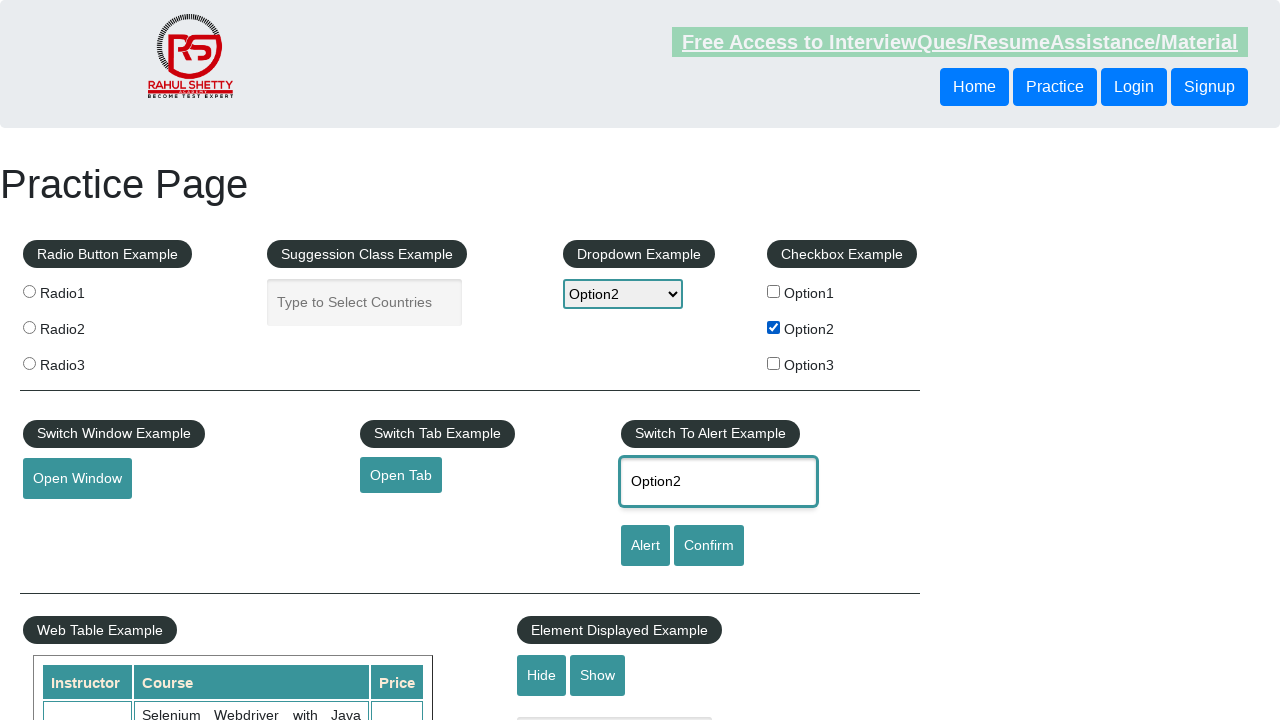

Clicked alert button at (645, 546) on #alertbtn
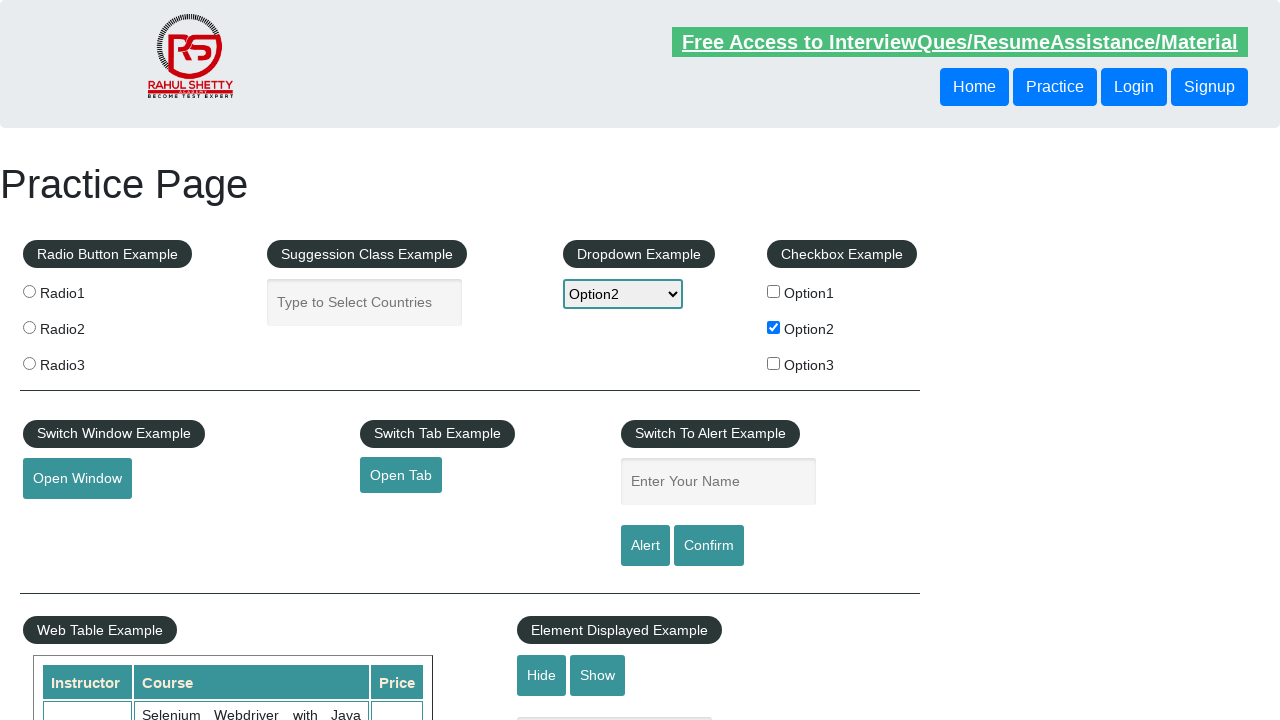

Handled and accepted alert dialog
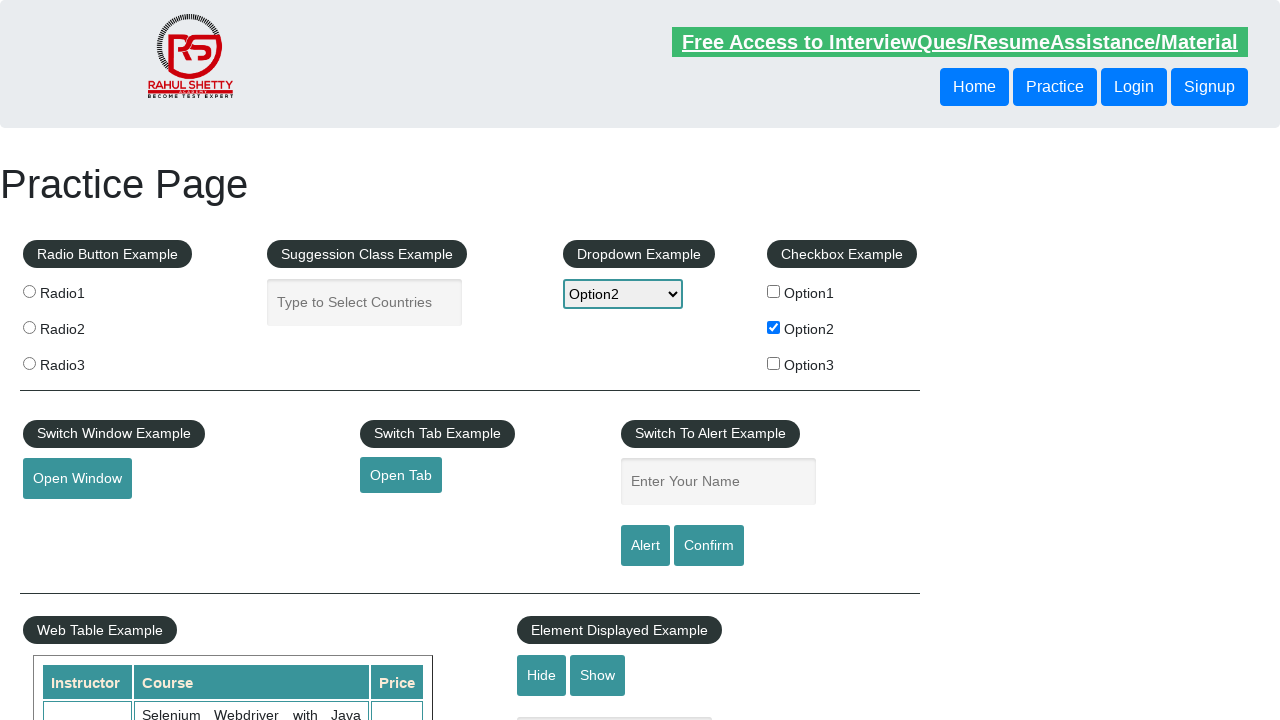

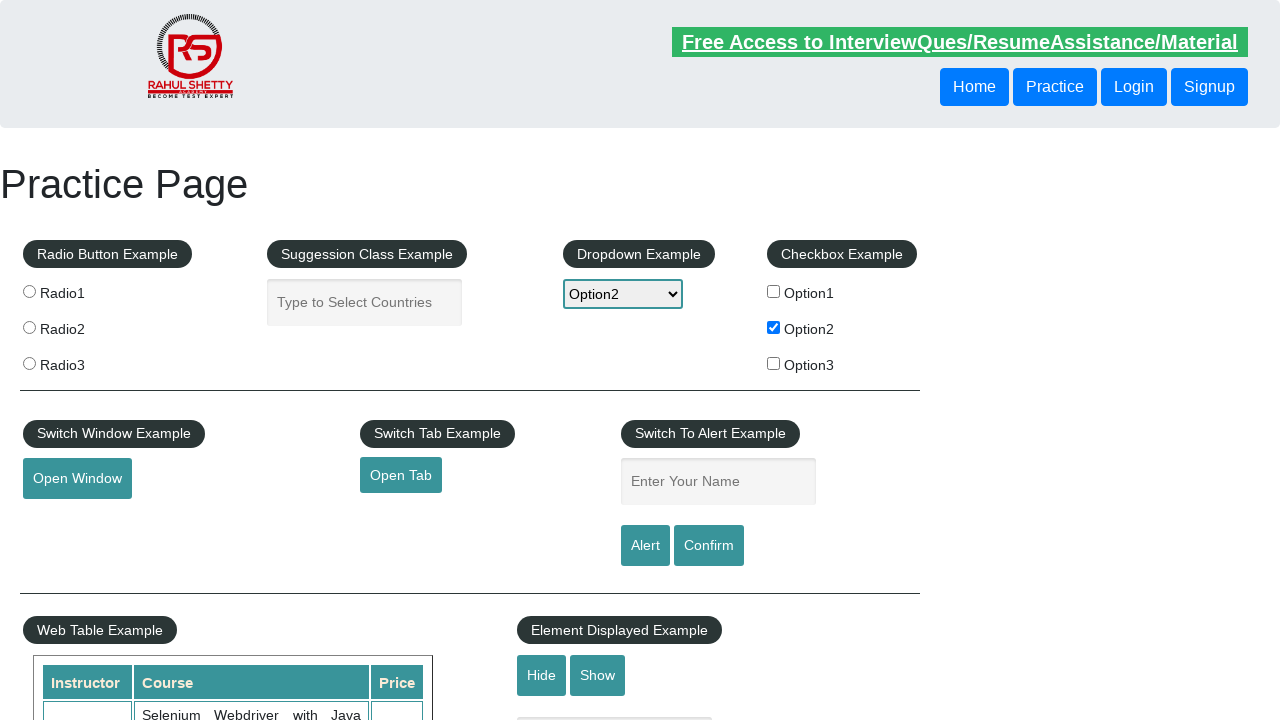